Tests JavaScript alert box functionality by clicking a button to trigger an alert and then accepting it

Starting URL: https://demo.automationtesting.in/Alerts.html

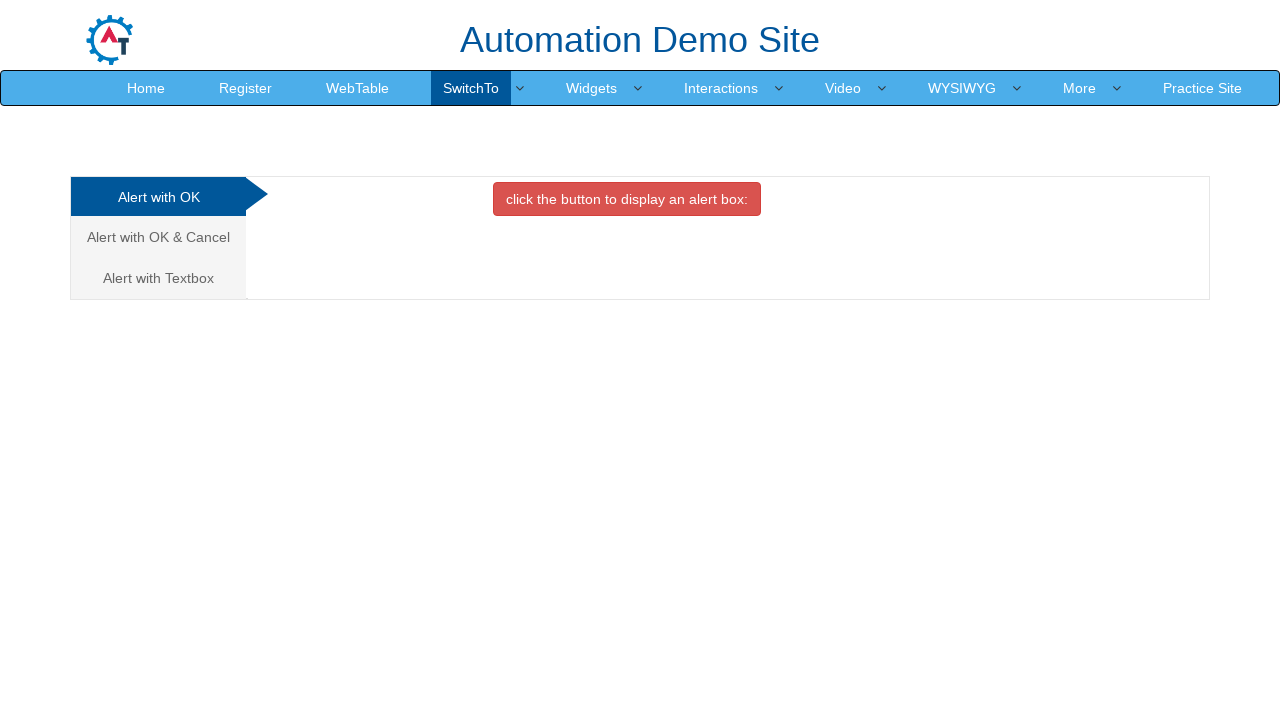

Clicked button to trigger alert box at (627, 199) on xpath=//button[contains(text(),'alert box:')]
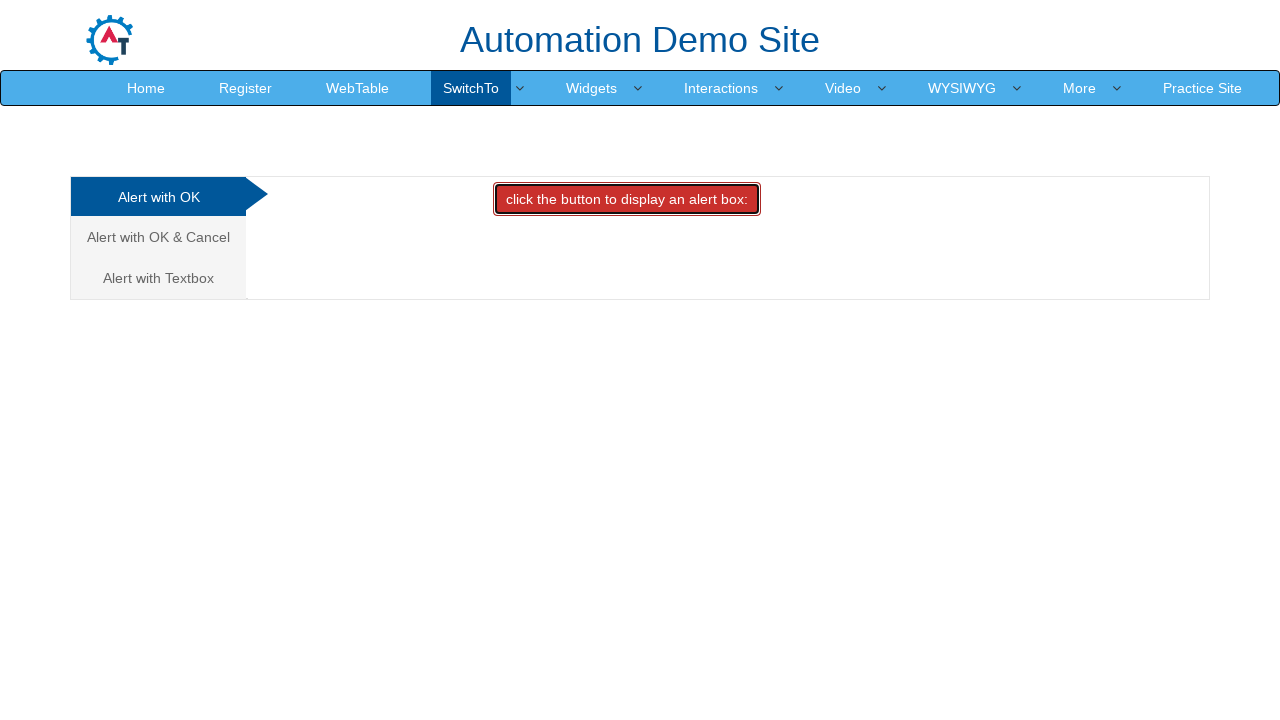

Set up dialog handler to accept alerts
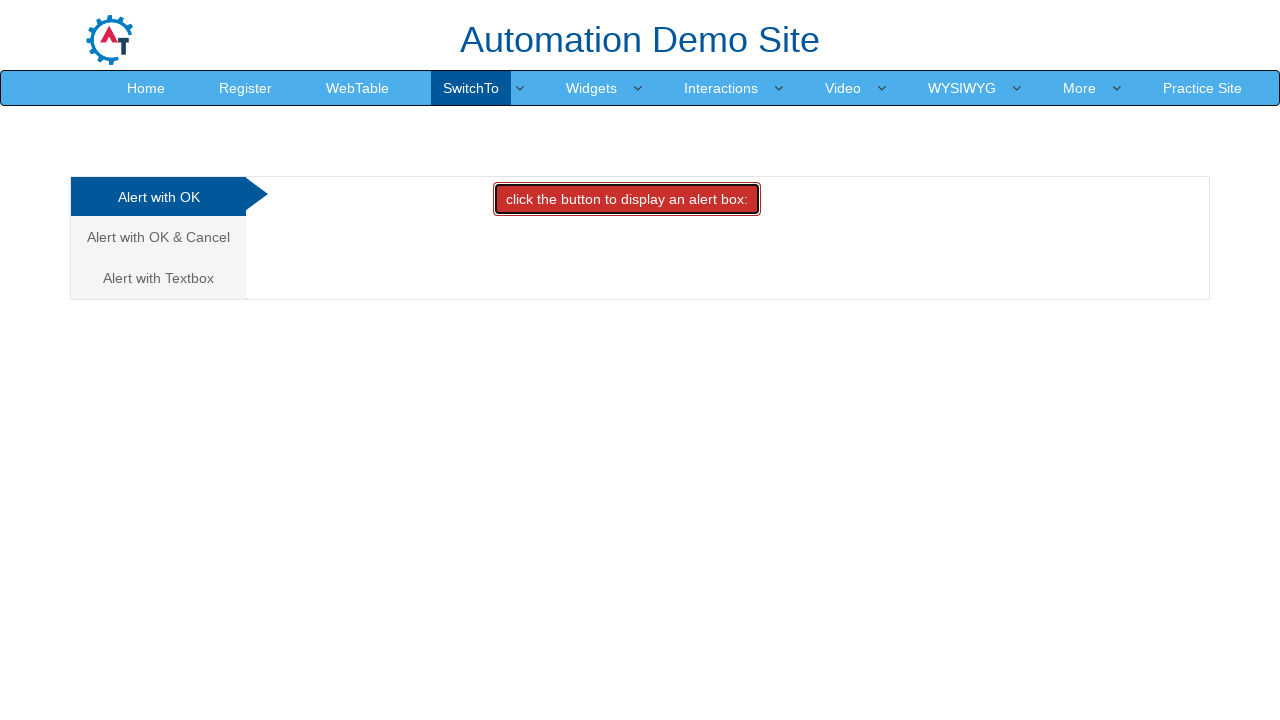

Clicked button to trigger alert box and accepted it at (627, 199) on xpath=//button[contains(text(),'alert box:')]
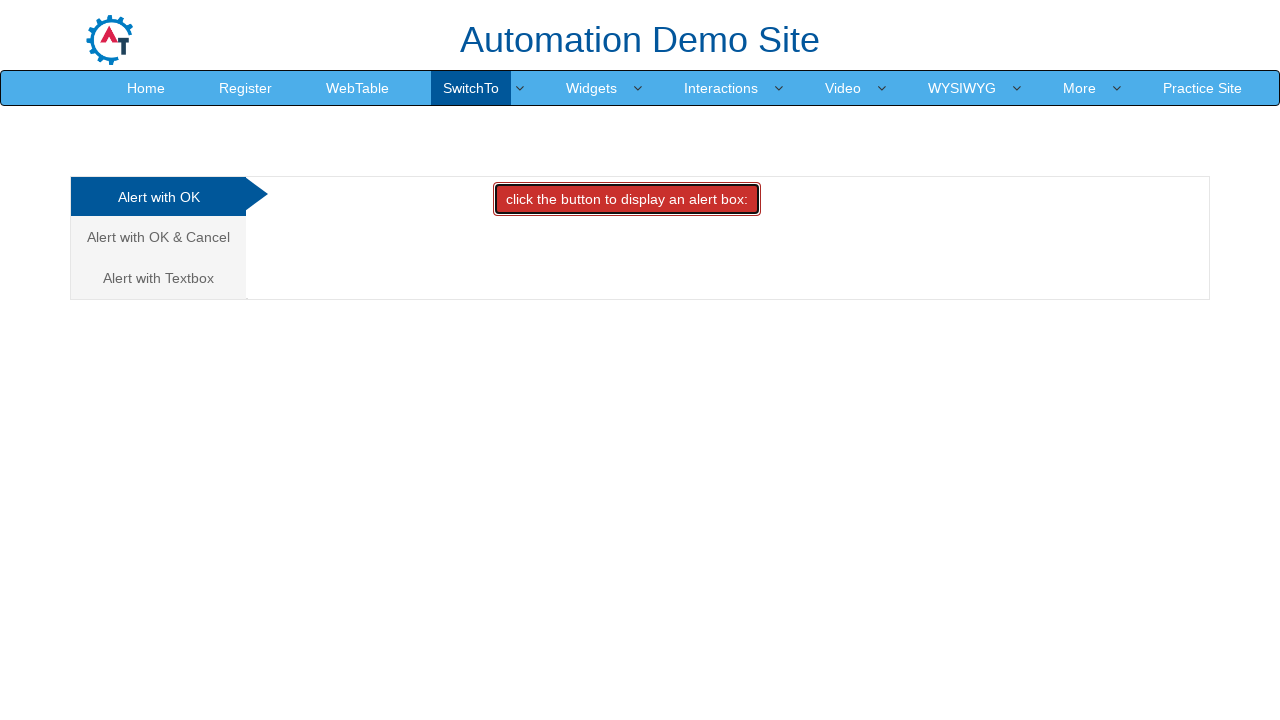

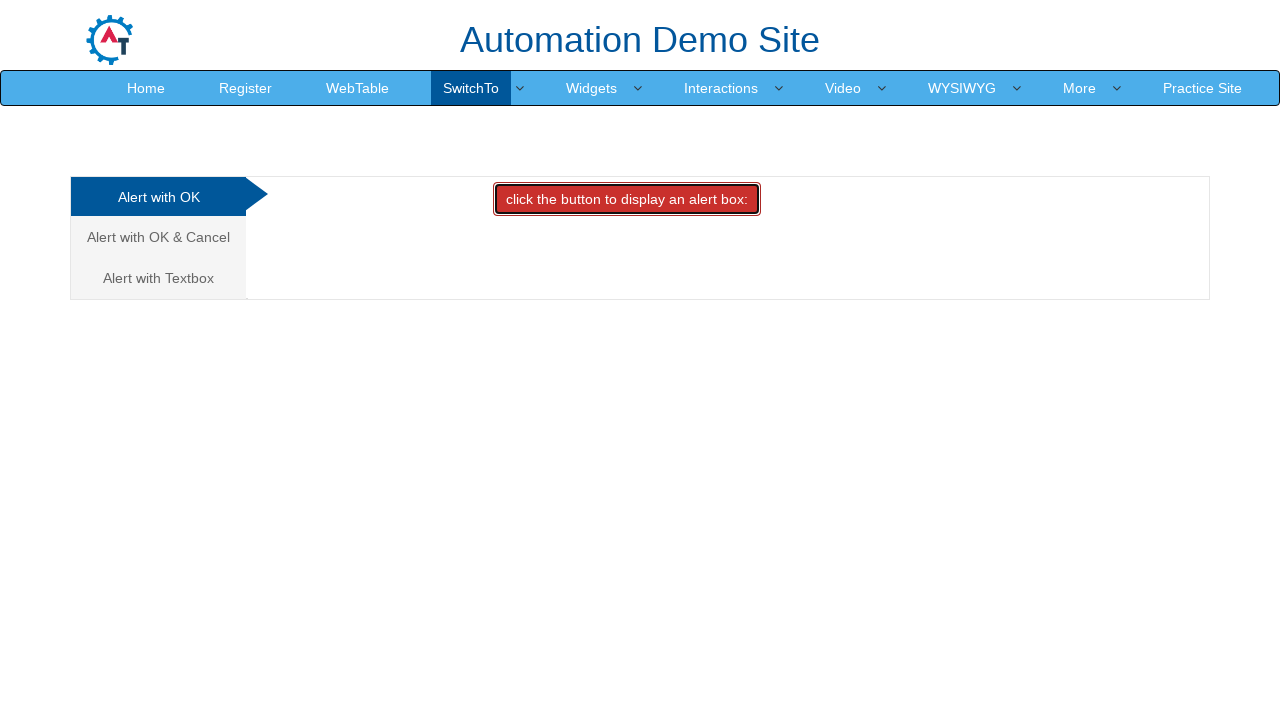